Tests page scrolling and login popup button interaction on FirstCry website by scrolling down the page and clicking the login button to open the login modal.

Starting URL: https://www.firstcry.com

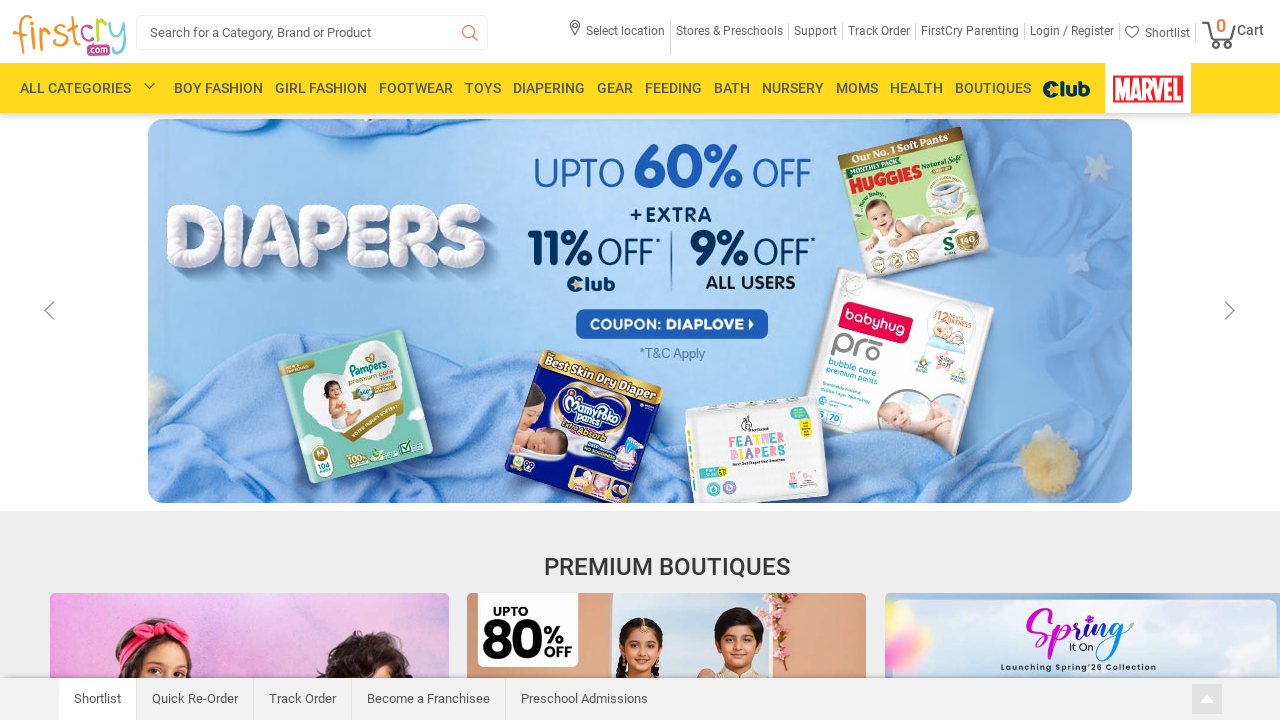

Scrolled down the page by 500 pixels
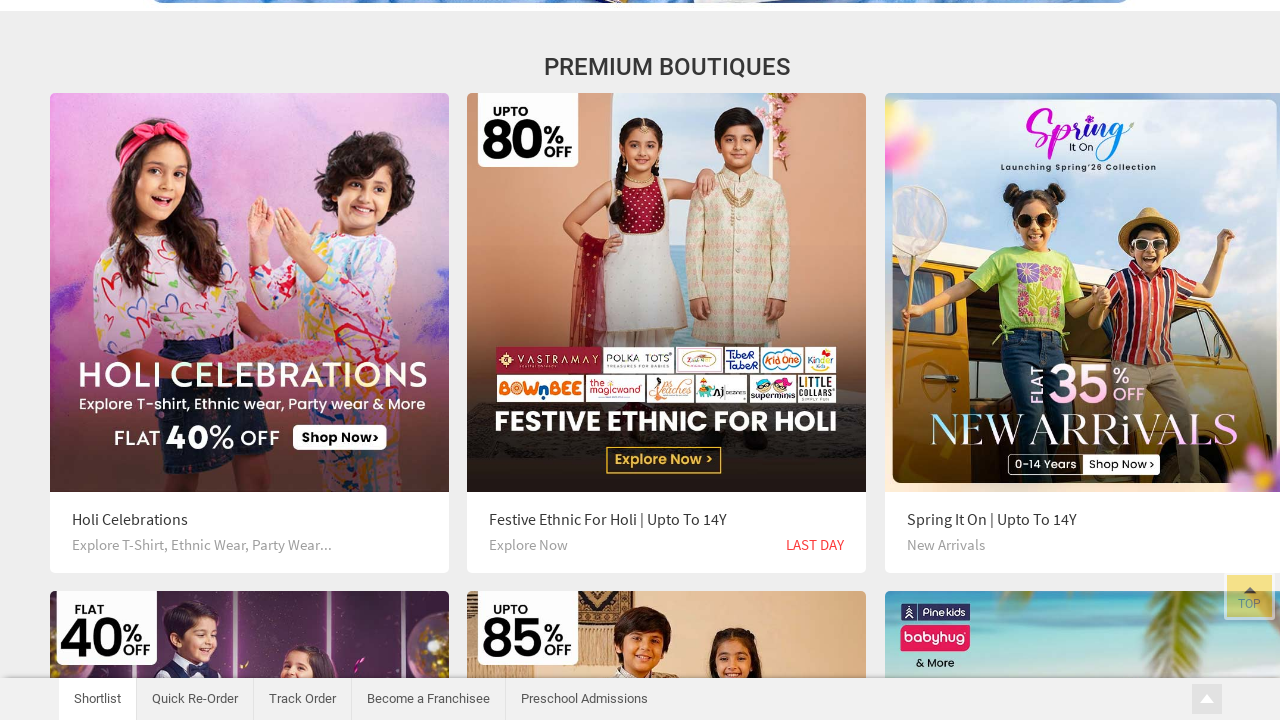

Clicked the login button to open login popup at (1049, 31) on span.anch.poplogin_main.poplogin
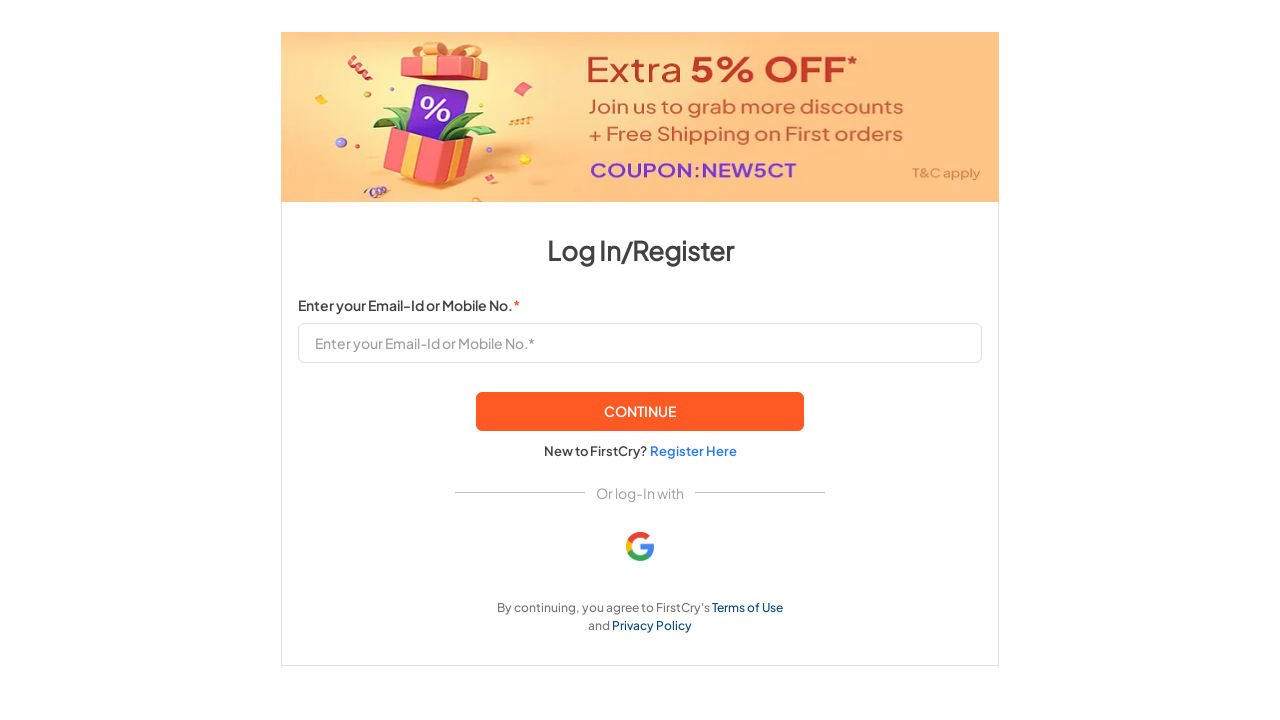

Waited for login modal to appear
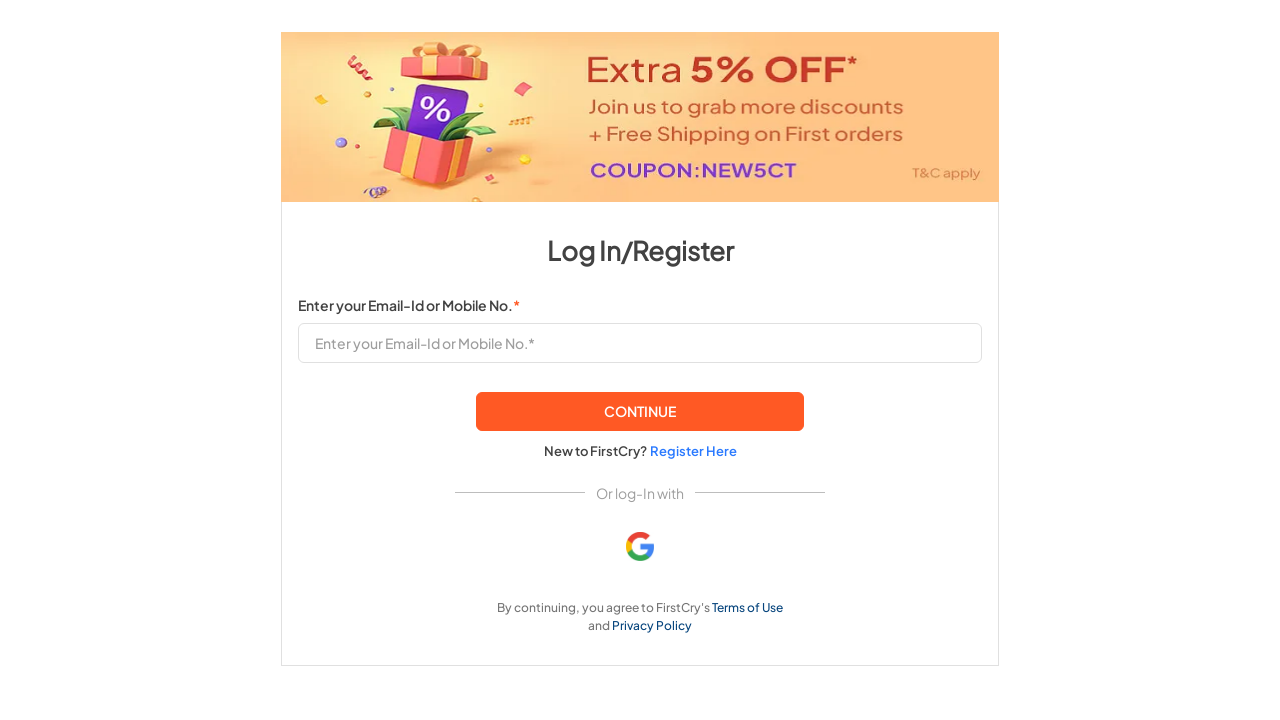

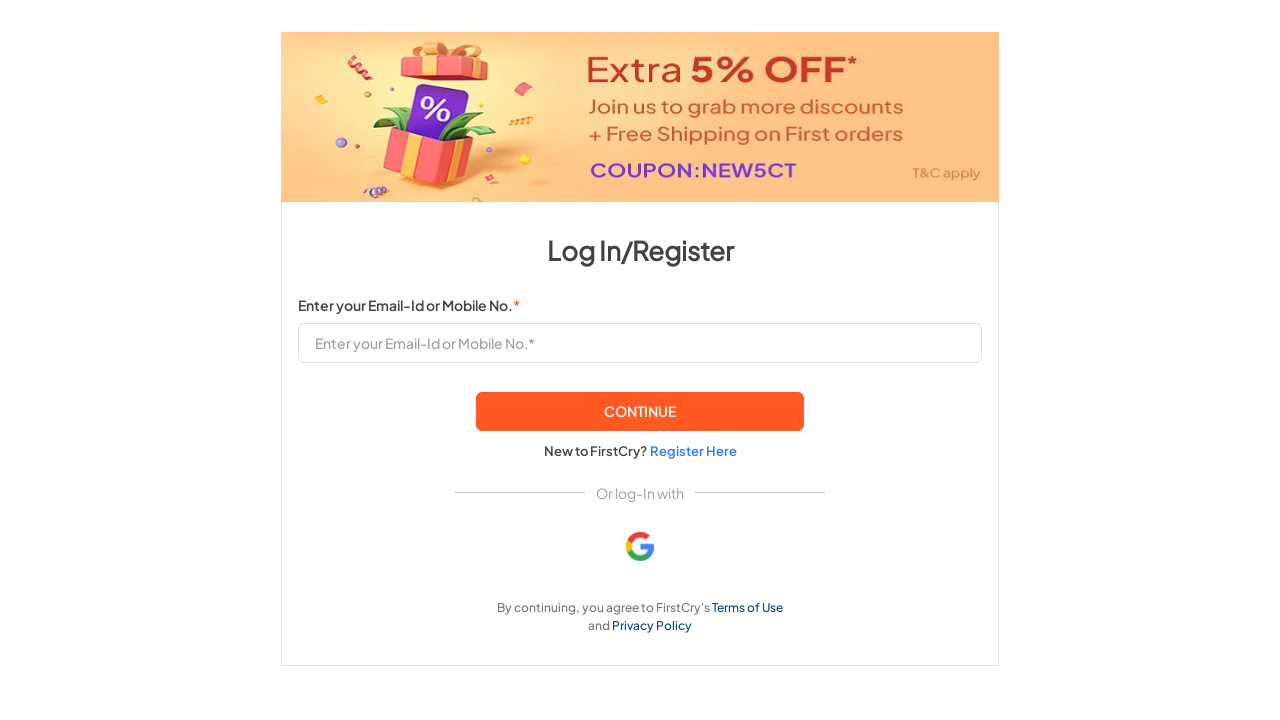